Tests the Selenium course content page by clicking on the Overview section button and verifying that content text is displayed

Starting URL: https://greenstech.in/selenium-course-content.html

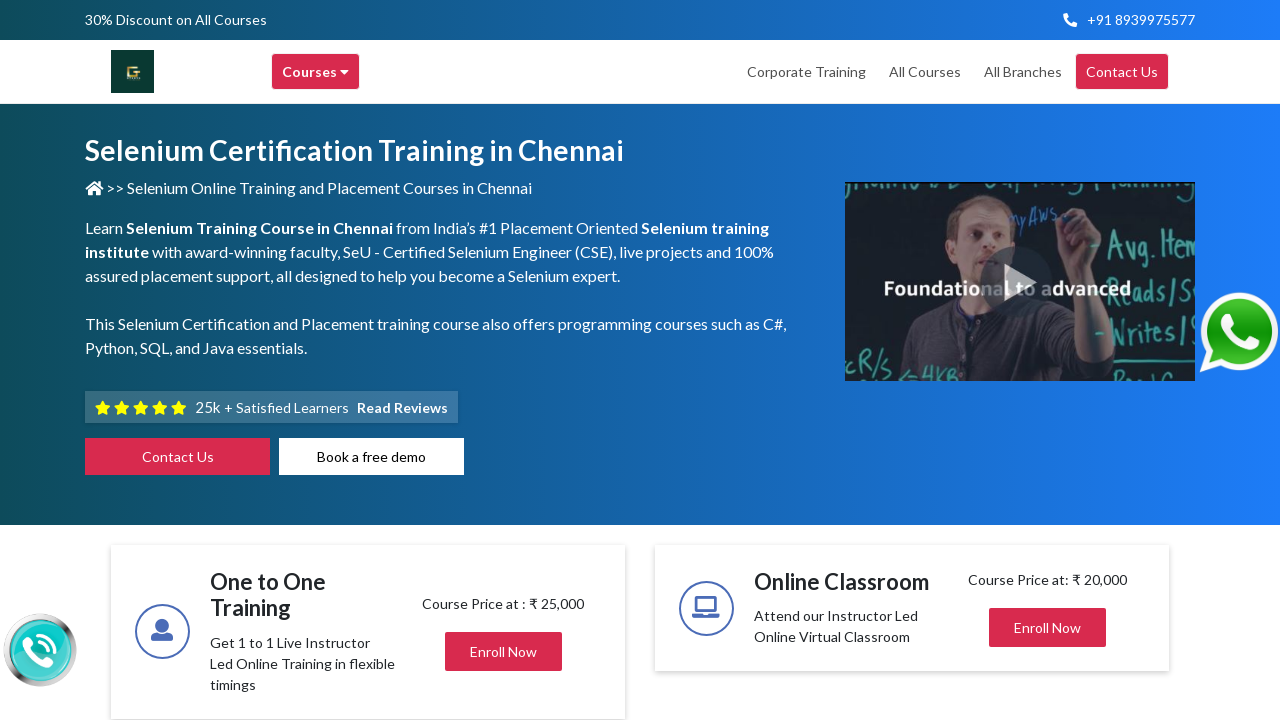

Navigated to Selenium course content page
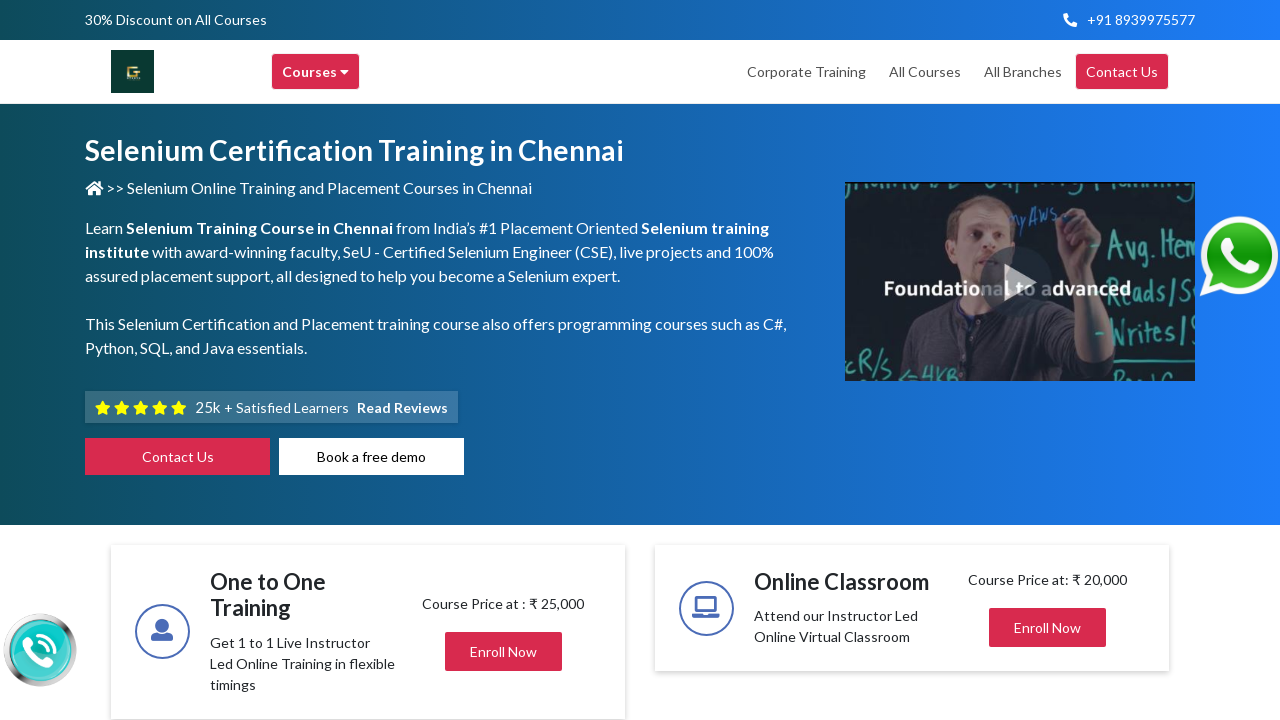

Clicked on the Overview section button at (516, 361) on xpath=//span[@title='Overview']
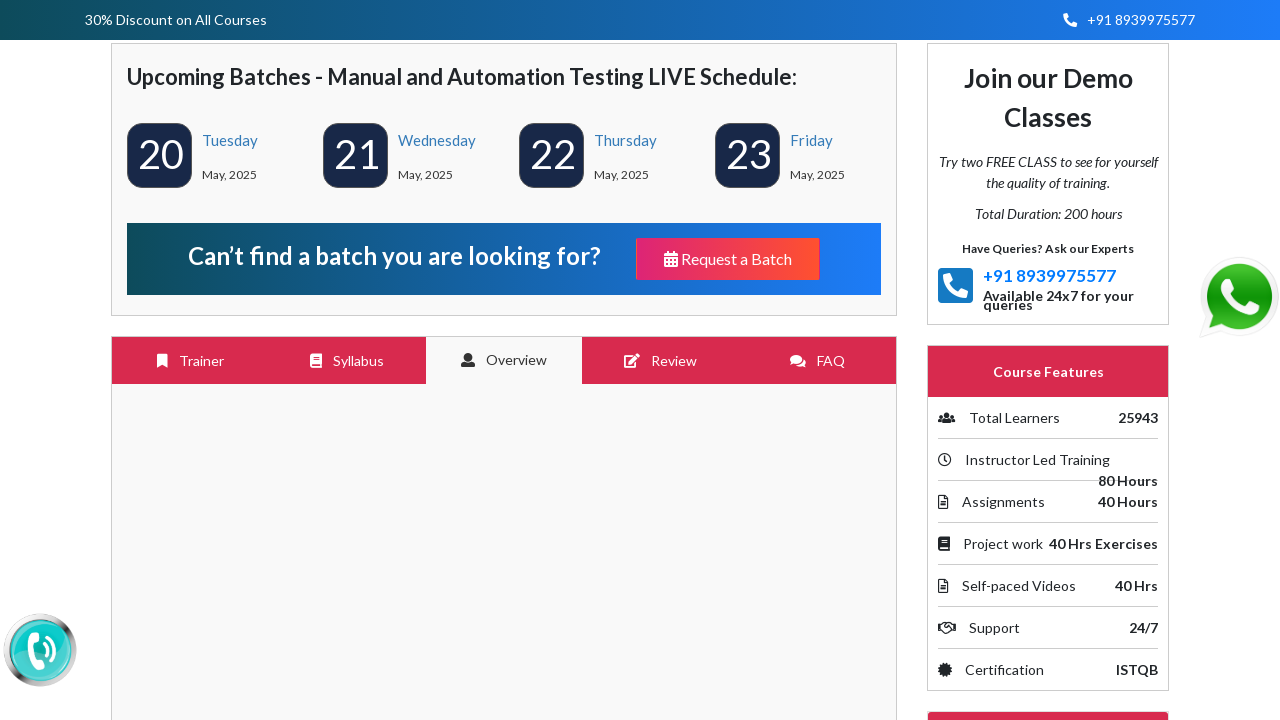

Overview content text is now displayed and visible
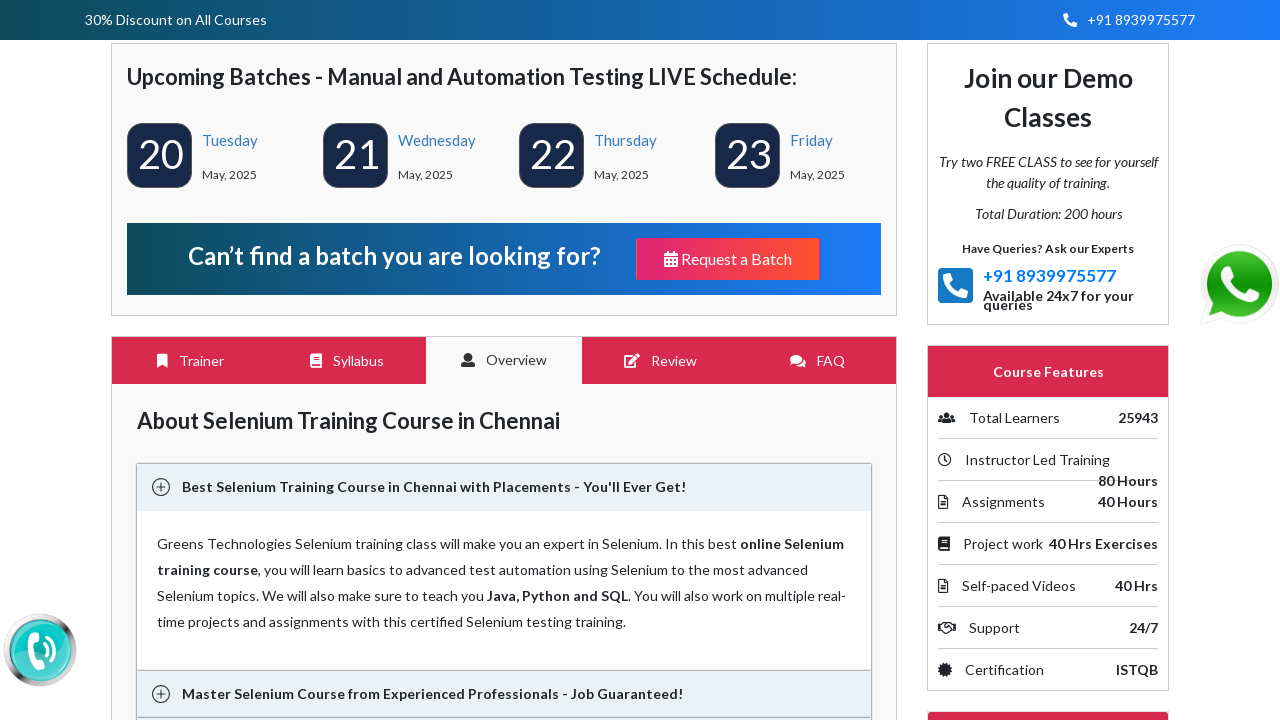

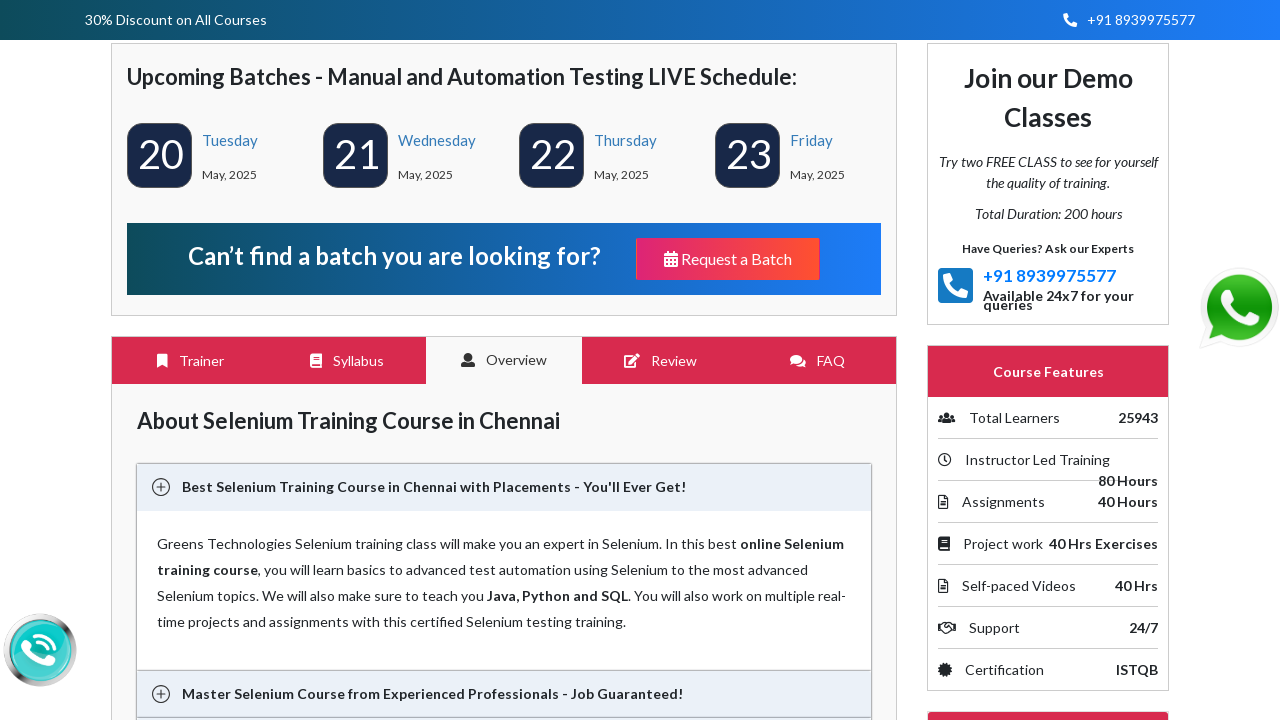